Tests navigation to the restaurant's Instagram page by clicking the Instagram link

Starting URL: https://restoratsia.kr.ua/

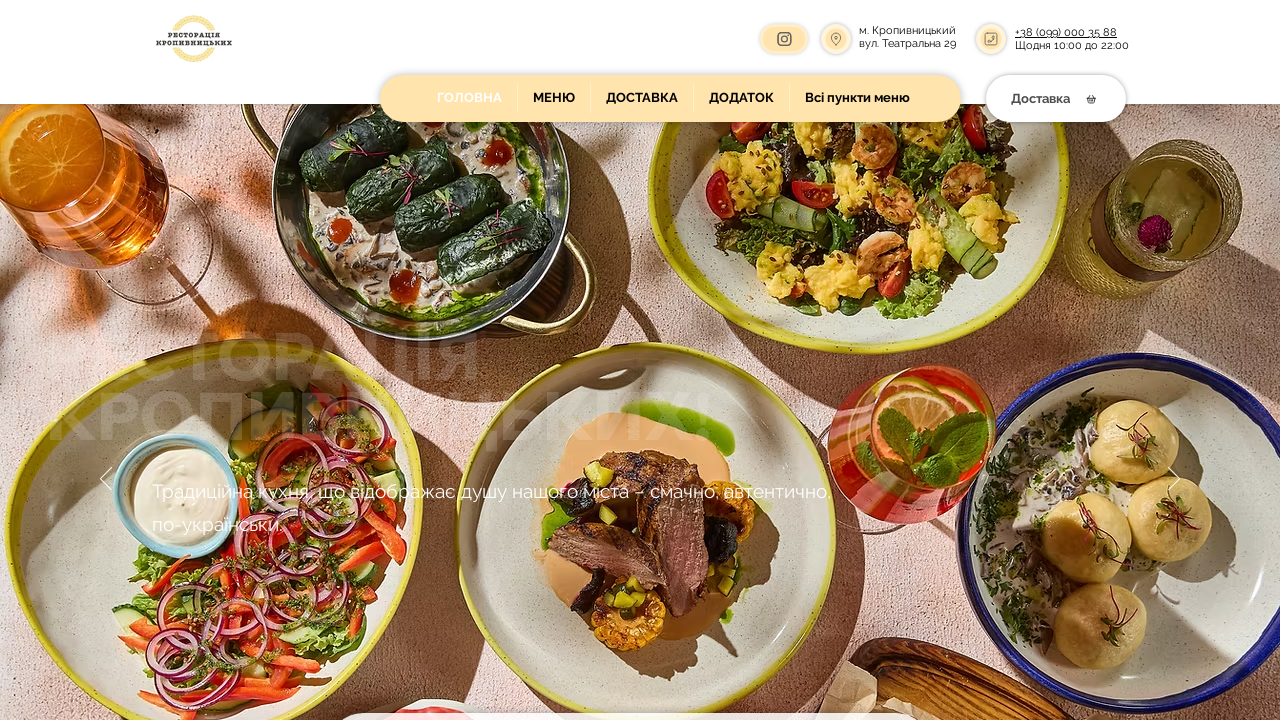

Clicked Instagram link to navigate to restaurant's Instagram page at (784, 39) on xpath=//a[@href='https://www.instagram.com/rest_kropivnitskih/']
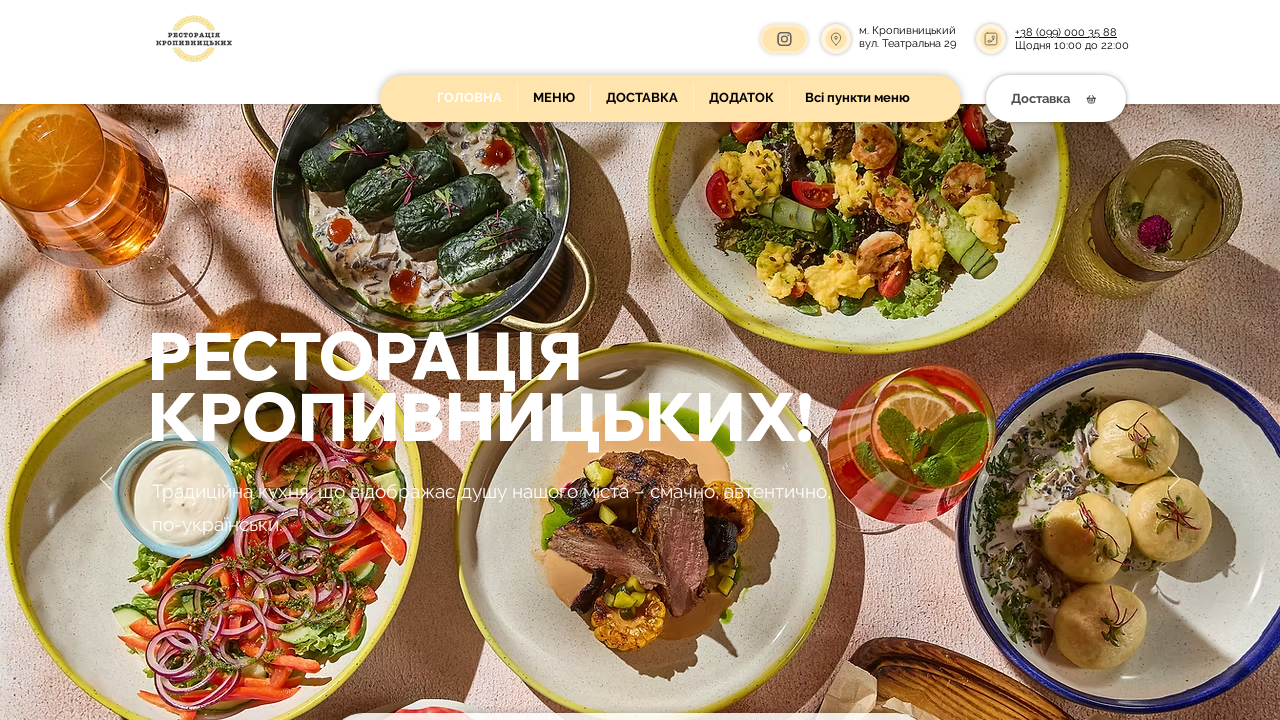

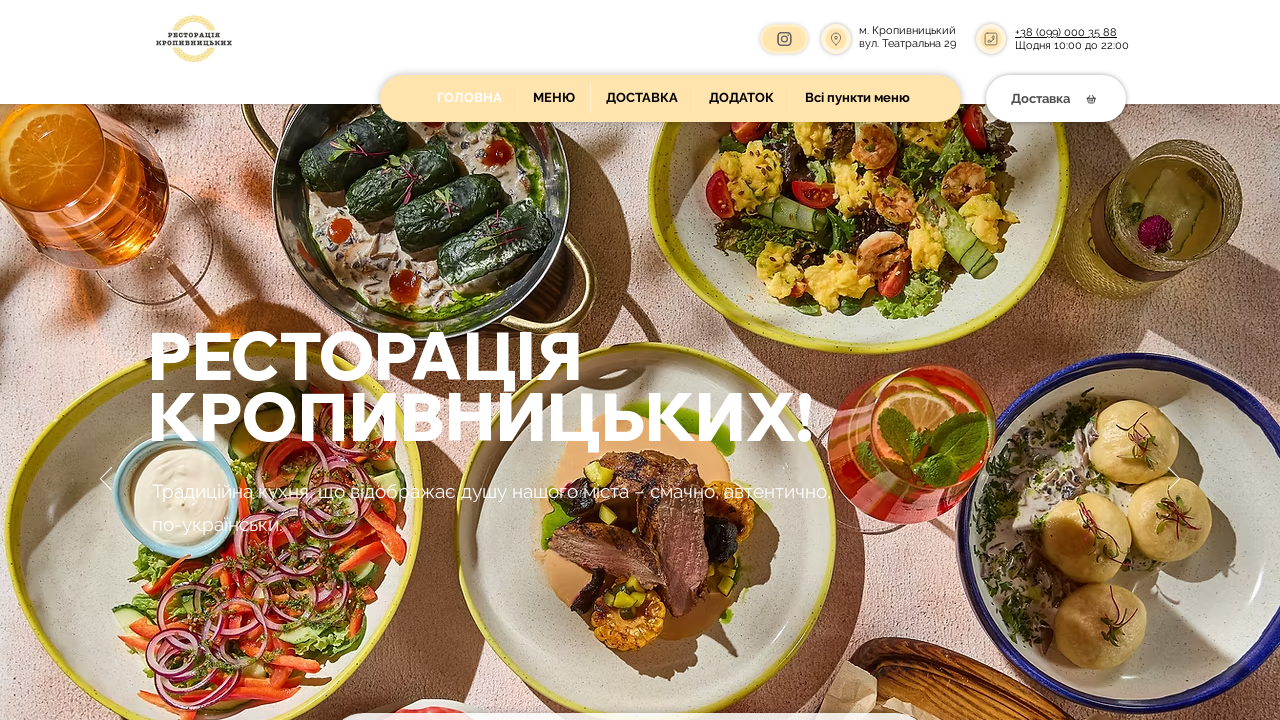